Tests marking individual todo items as complete by checking their toggle boxes

Starting URL: https://demo.playwright.dev/todomvc

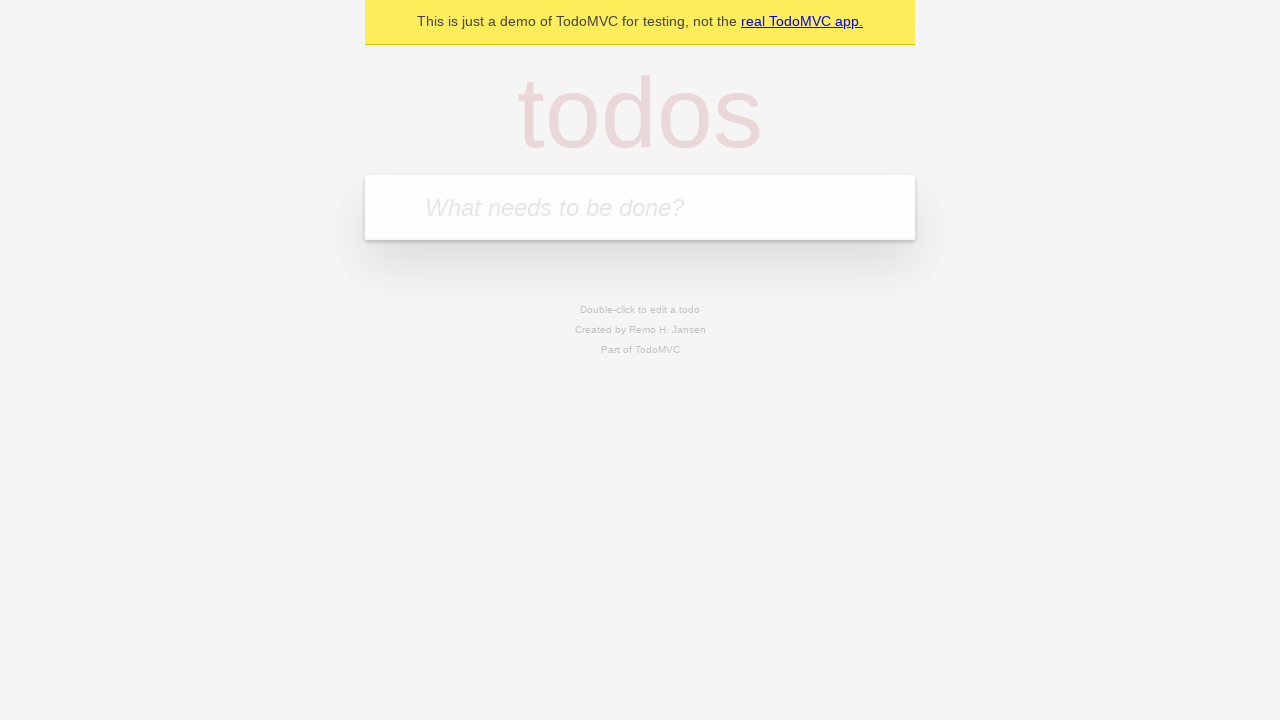

Filled new todo input with 'buy some cheese' on .new-todo
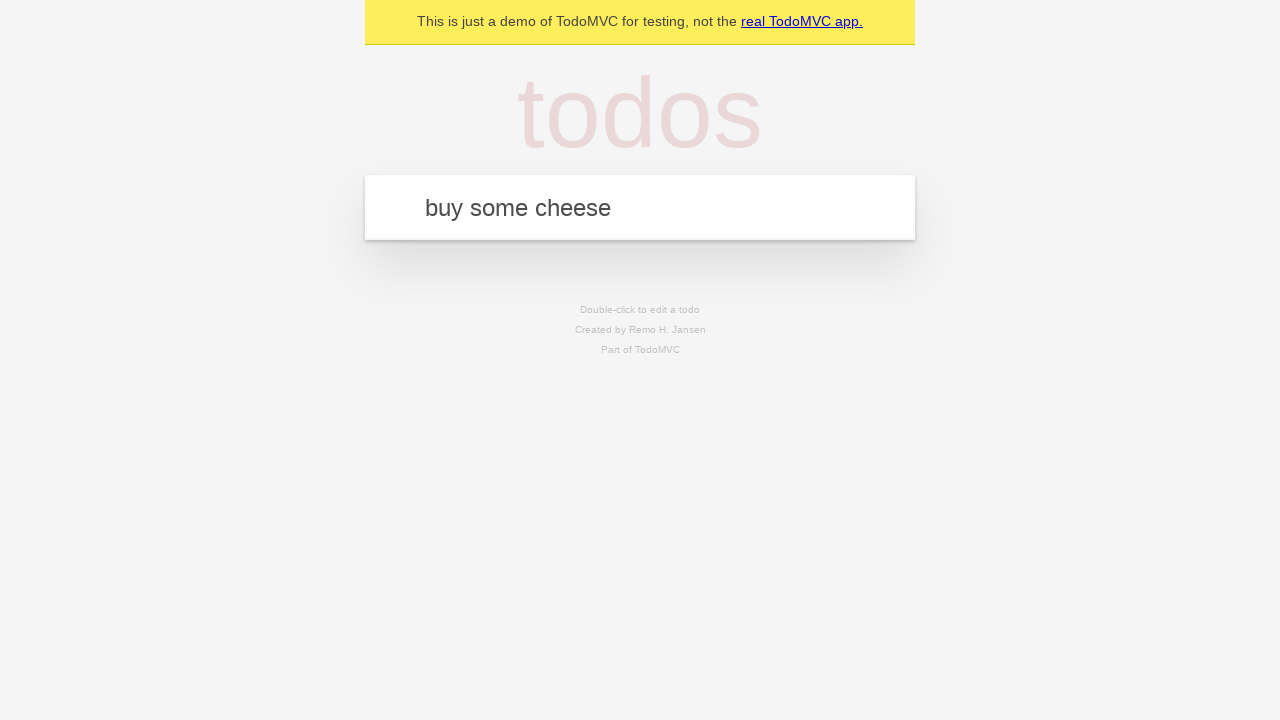

Pressed Enter to create first todo item on .new-todo
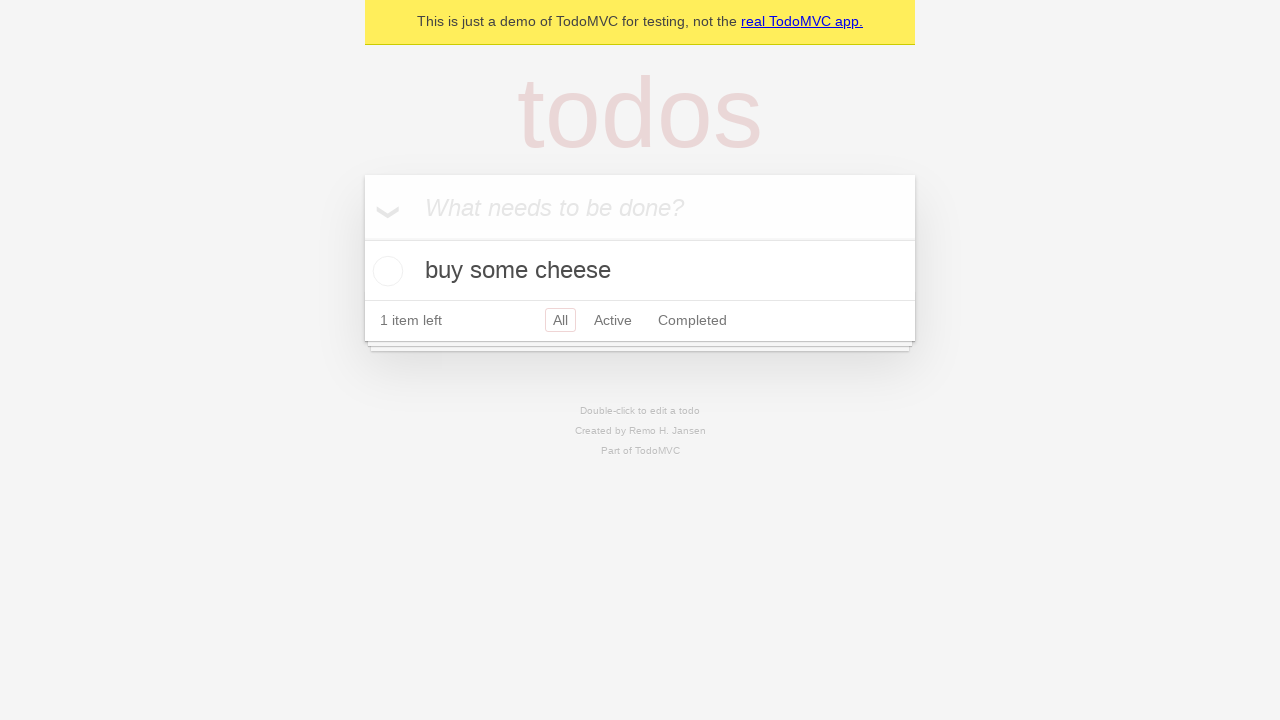

Filled new todo input with 'feed the cat' on .new-todo
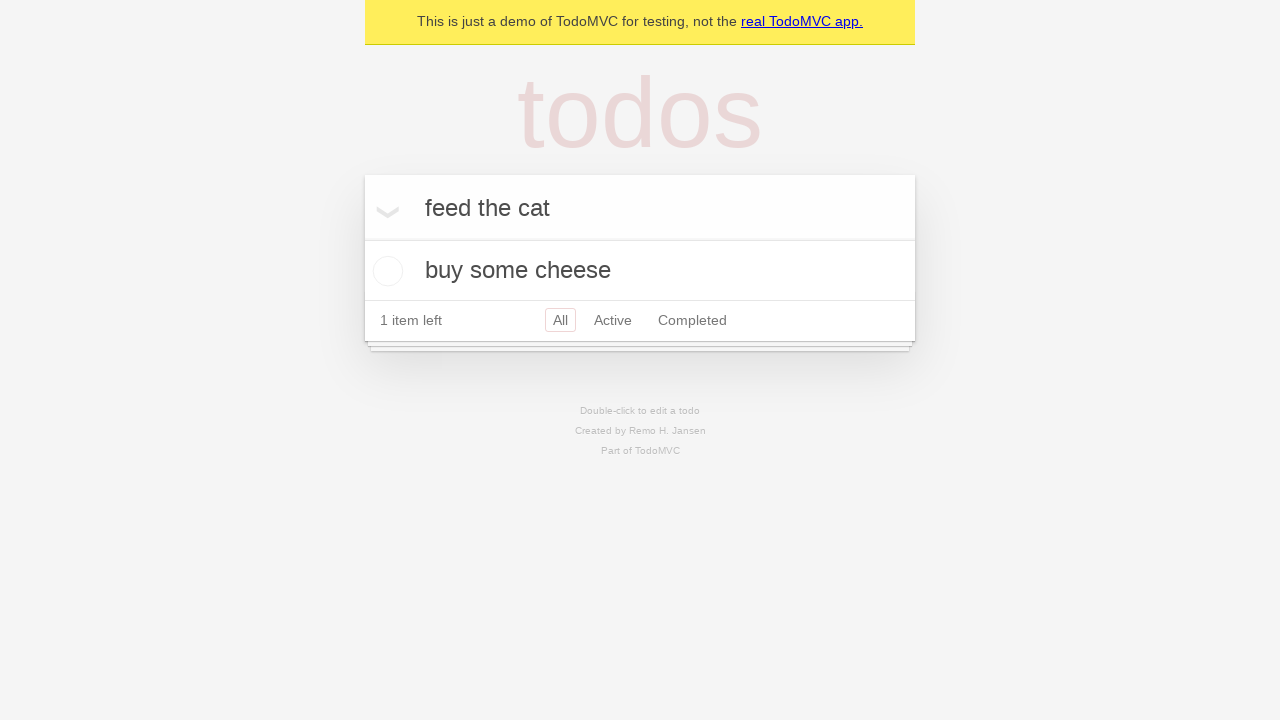

Pressed Enter to create second todo item on .new-todo
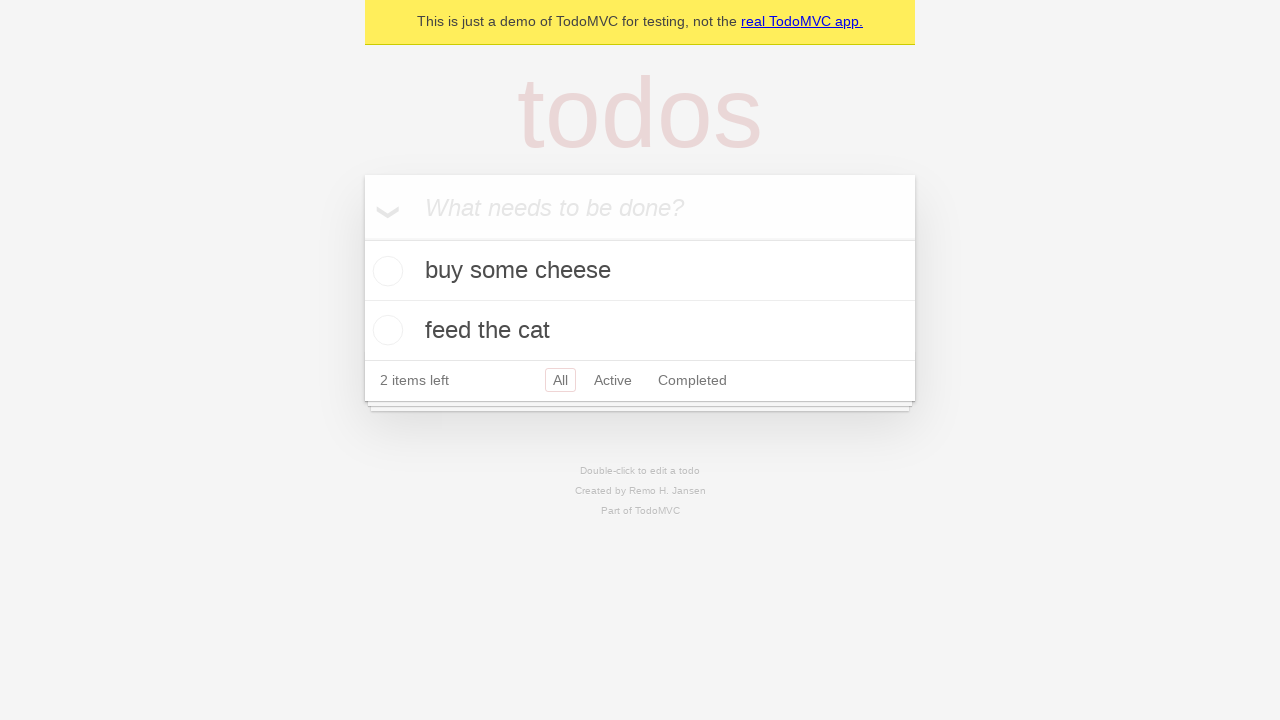

Waited for second todo item to appear in the list
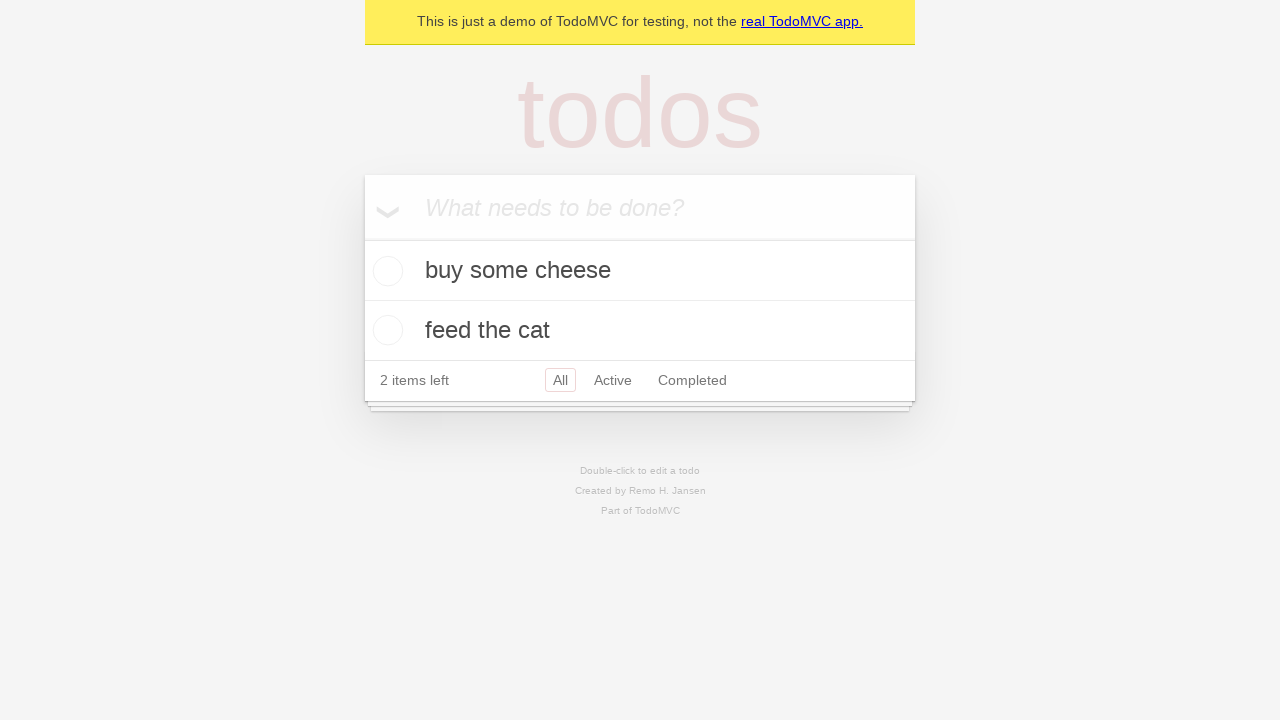

Located first todo item
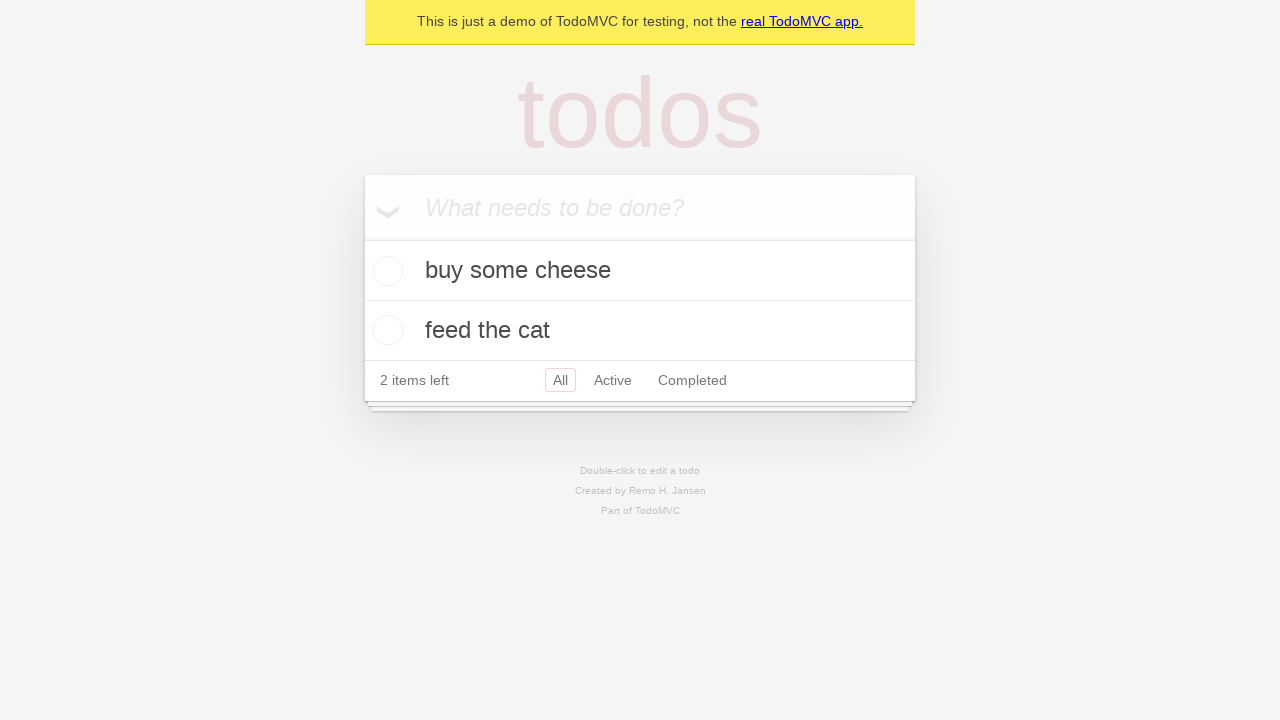

Checked toggle box for first todo item 'buy some cheese' at (385, 271) on .todo-list li >> nth=0 >> .toggle
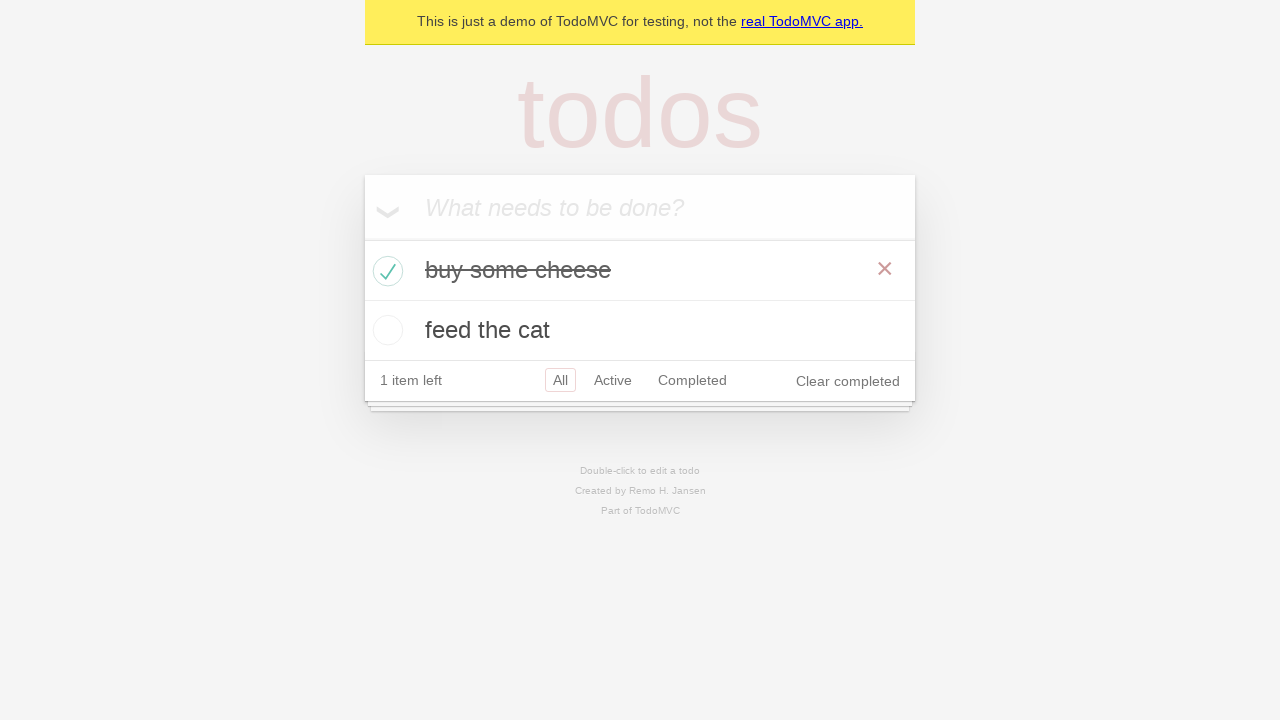

Located second todo item
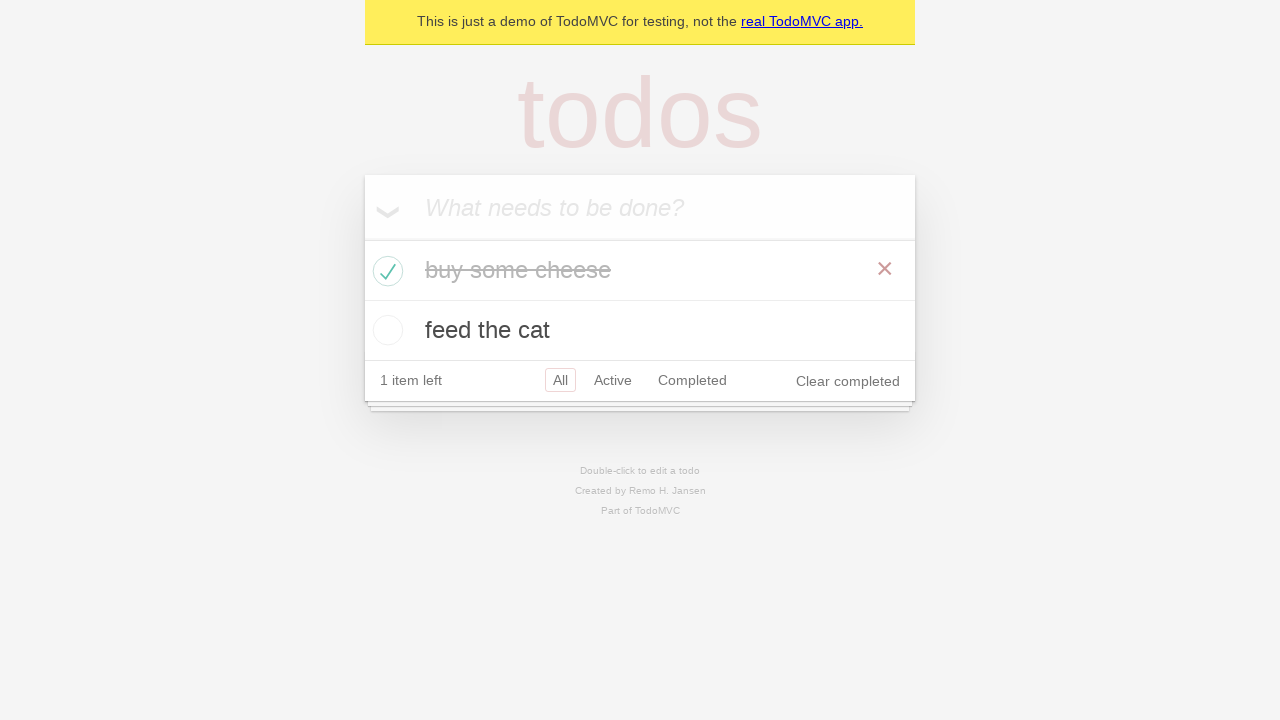

Checked toggle box for second todo item 'feed the cat' at (385, 330) on .todo-list li >> nth=1 >> .toggle
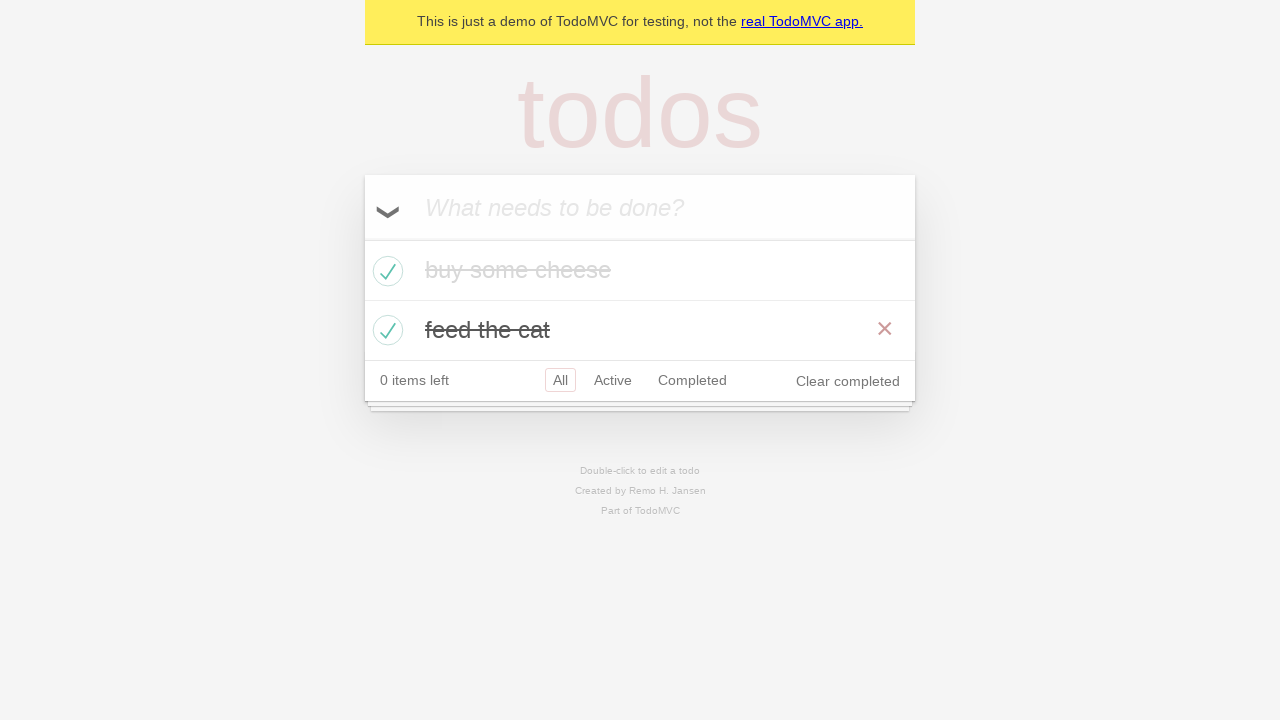

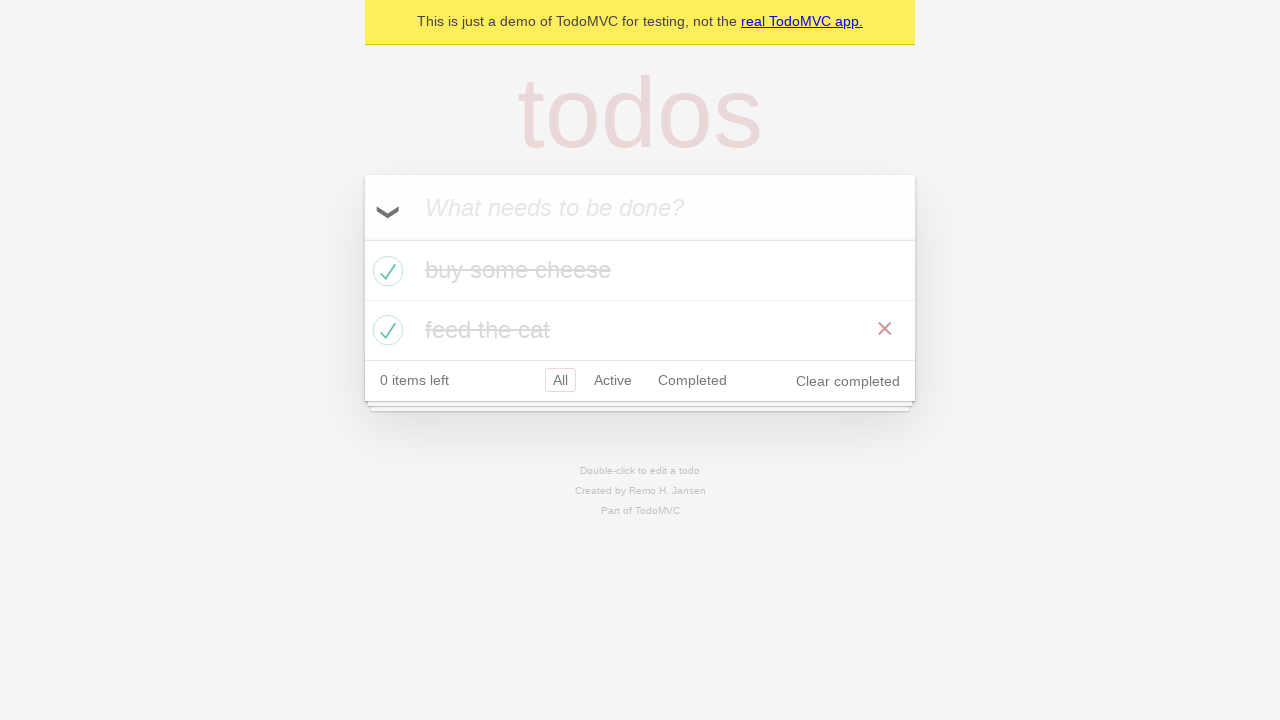